Tests multiple browser window handling by opening links in new tabs from a table, then iterating through all windows to print titles and closing non-primary windows

Starting URL: https://rahulshettyacademy.com/AutomationPractice/

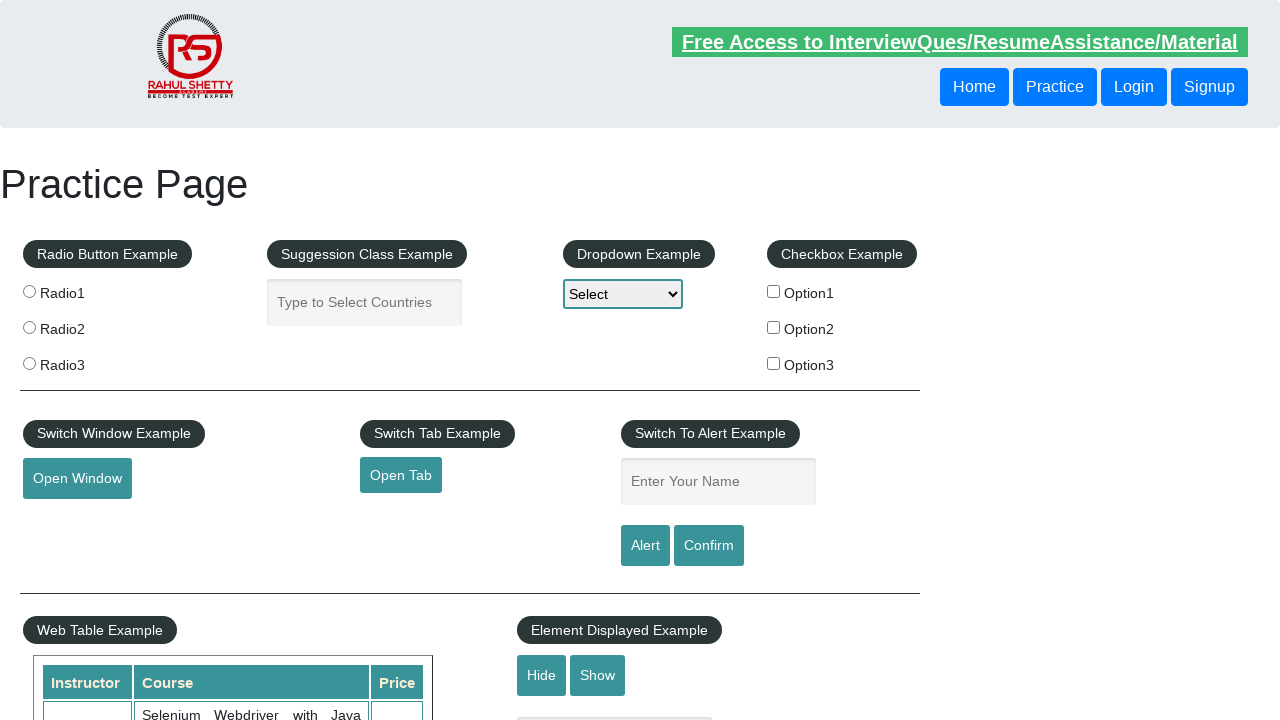

Located all links in first column of table
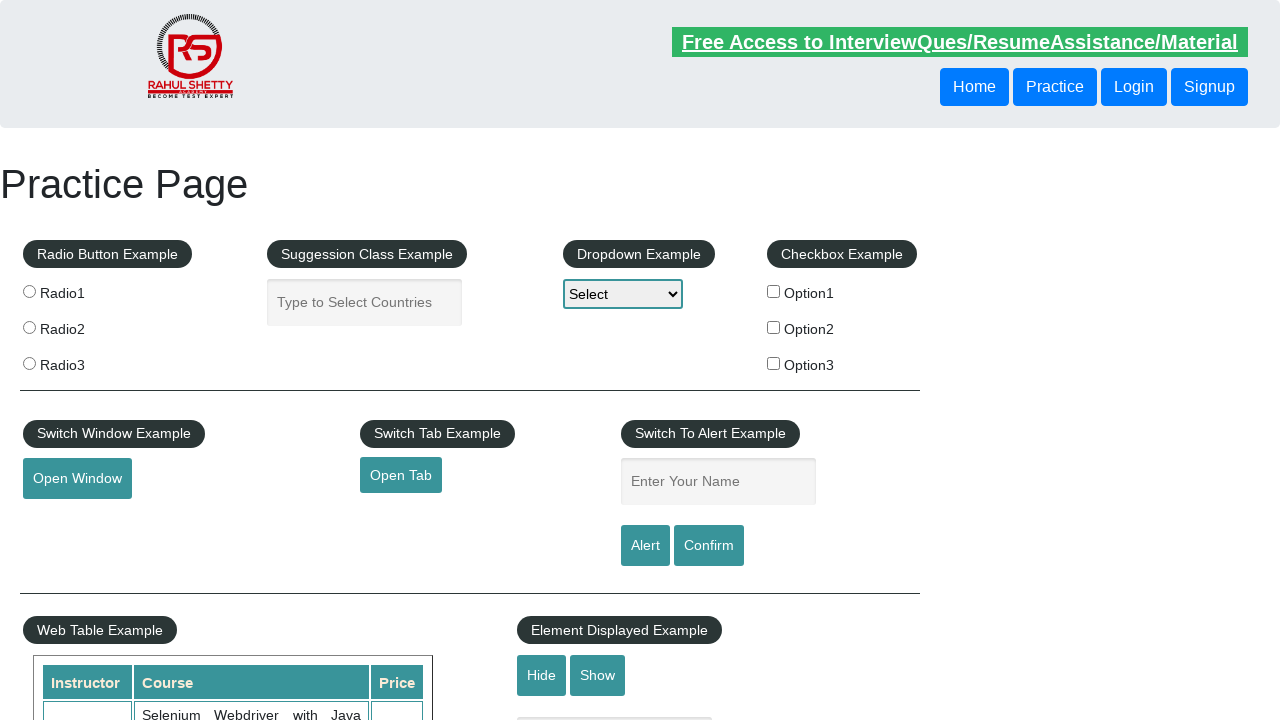

Found 5 links in table
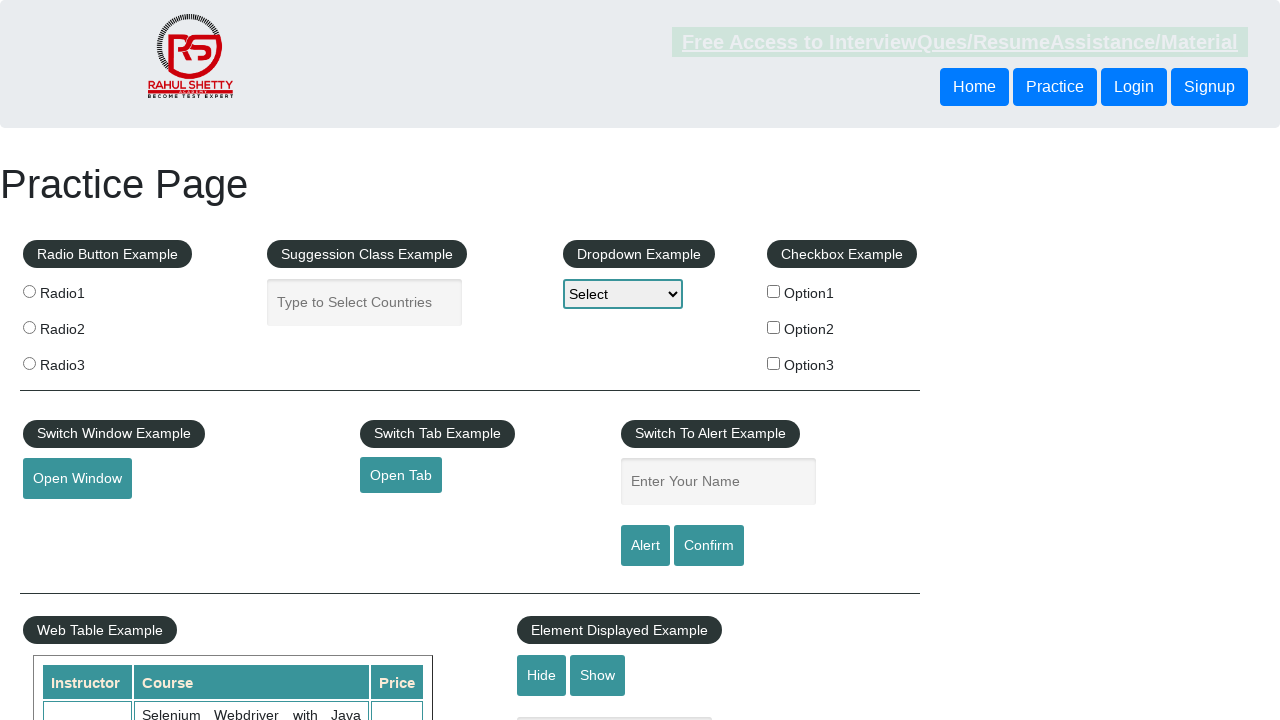

Opened link 1 in new tab using Ctrl+Click at (68, 520) on xpath=//tr/td[1]//a >> nth=1
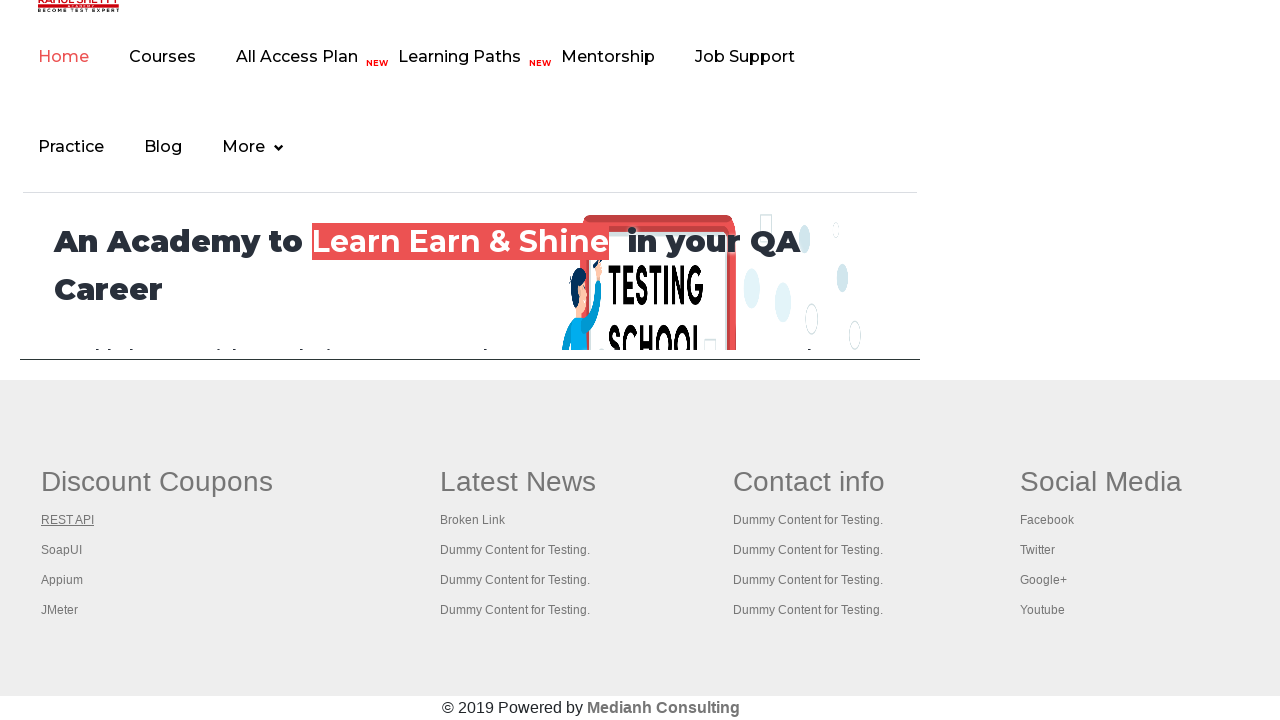

Opened link 2 in new tab using Ctrl+Click at (62, 550) on xpath=//tr/td[1]//a >> nth=2
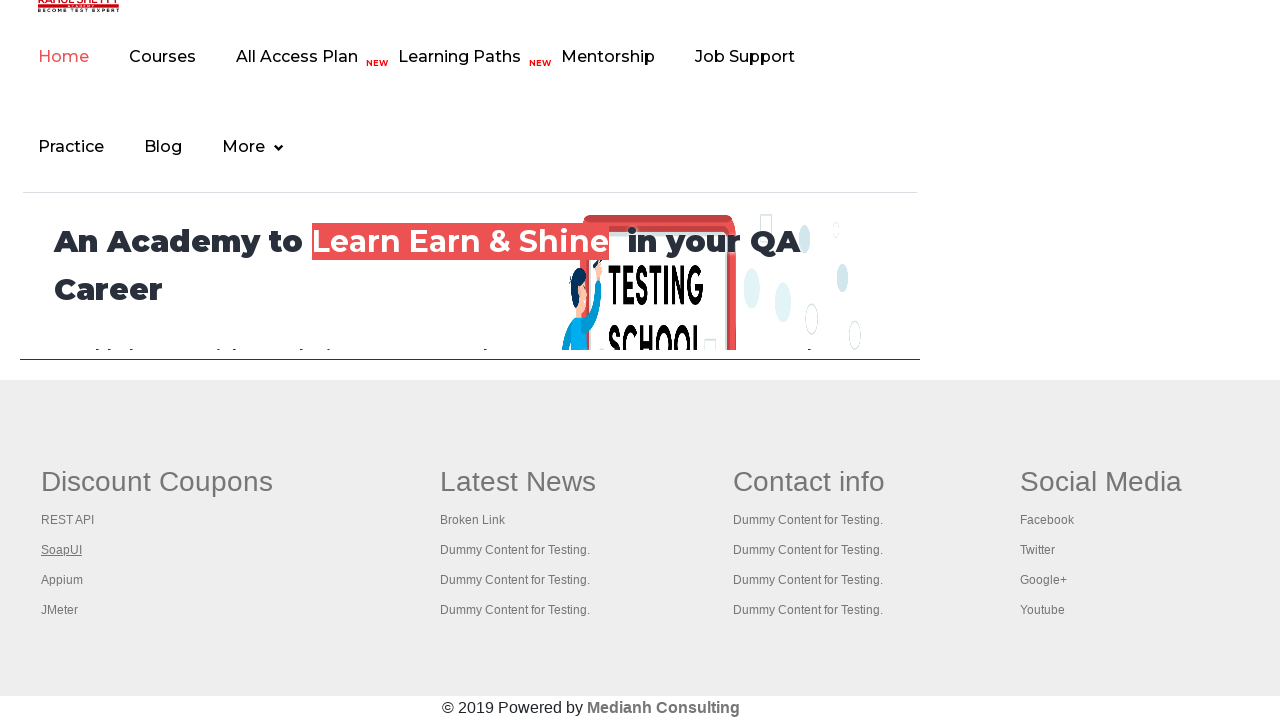

Opened link 3 in new tab using Ctrl+Click at (62, 580) on xpath=//tr/td[1]//a >> nth=3
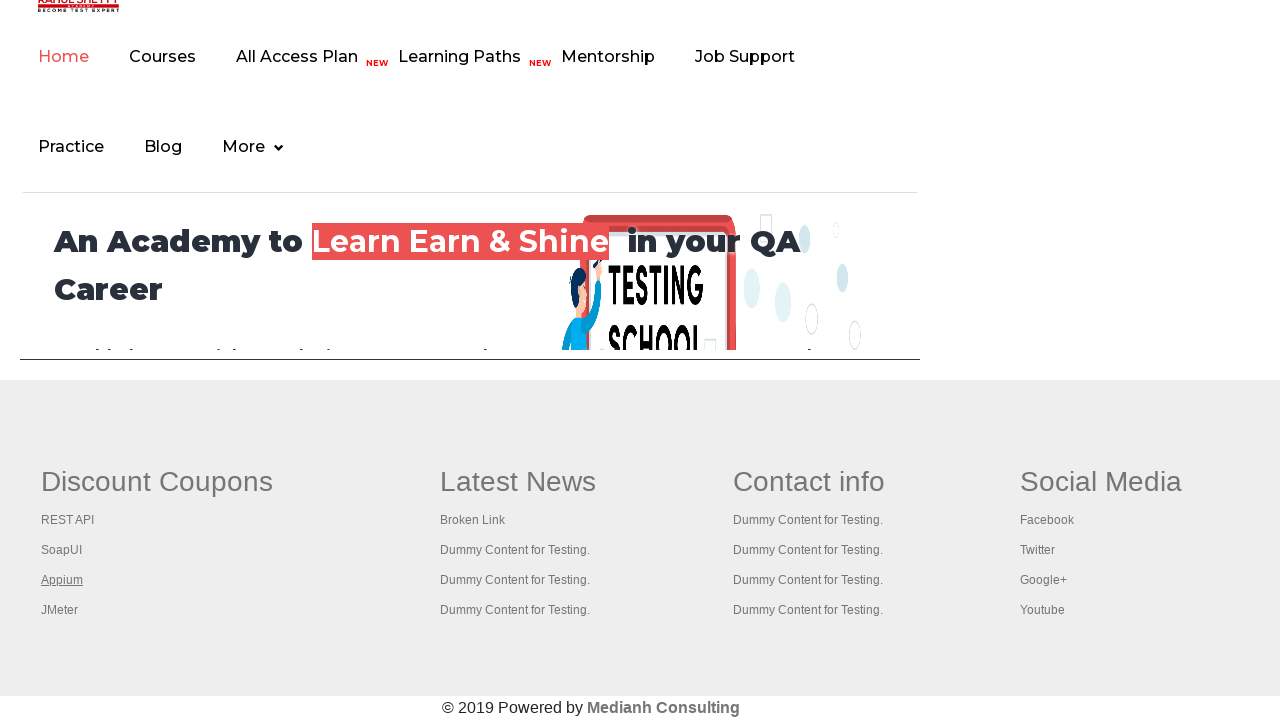

Opened link 4 in new tab using Ctrl+Click at (60, 610) on xpath=//tr/td[1]//a >> nth=4
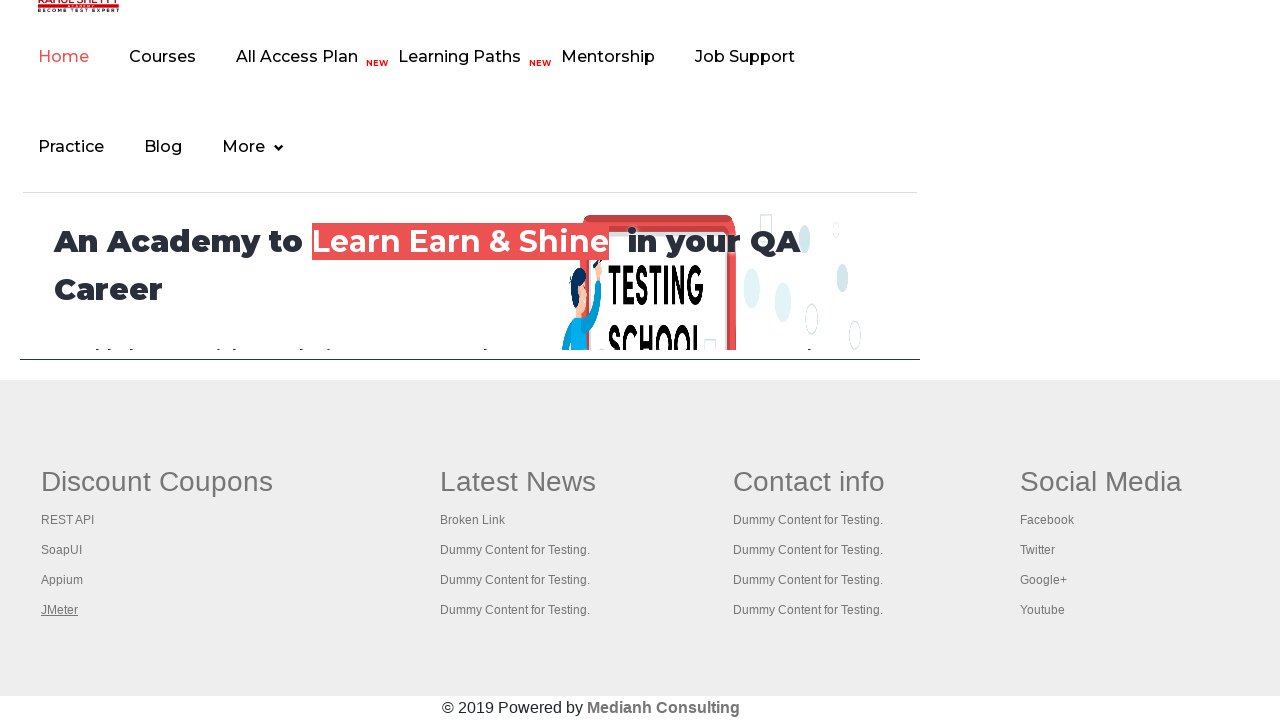

Retrieved main window title: 'Practice Page'
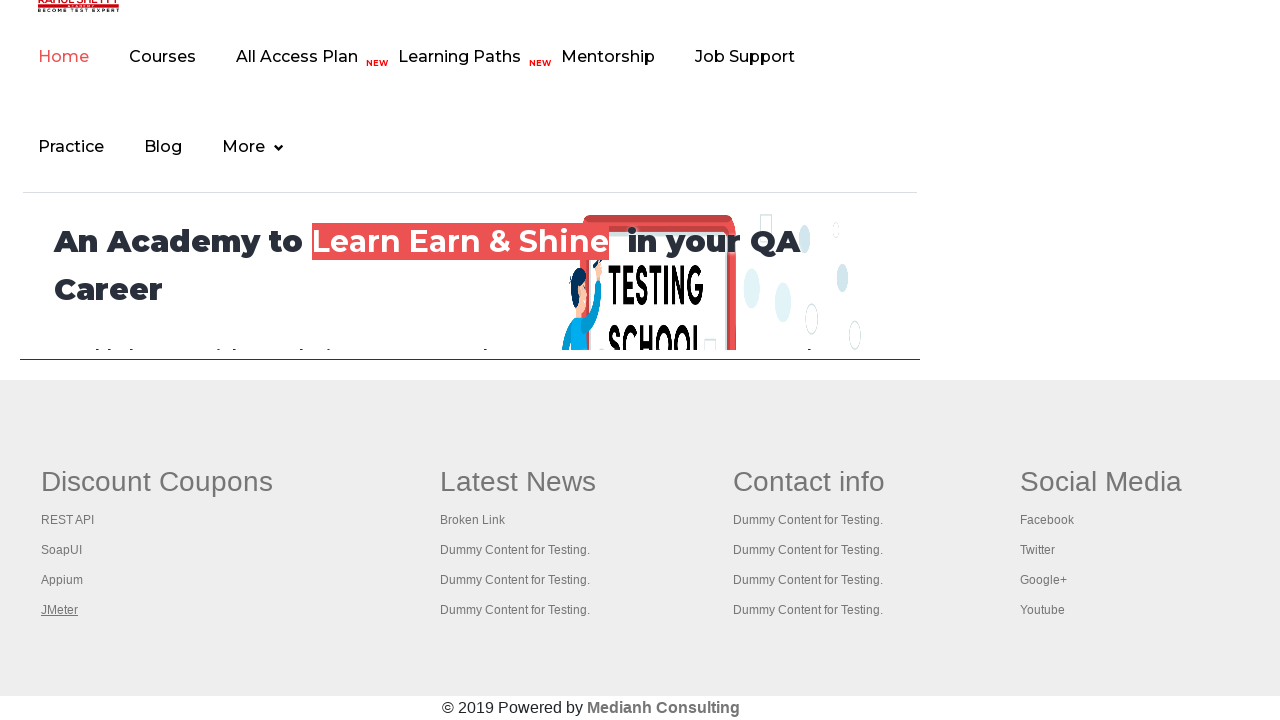

Retrieved all open windows/tabs, total count: 5
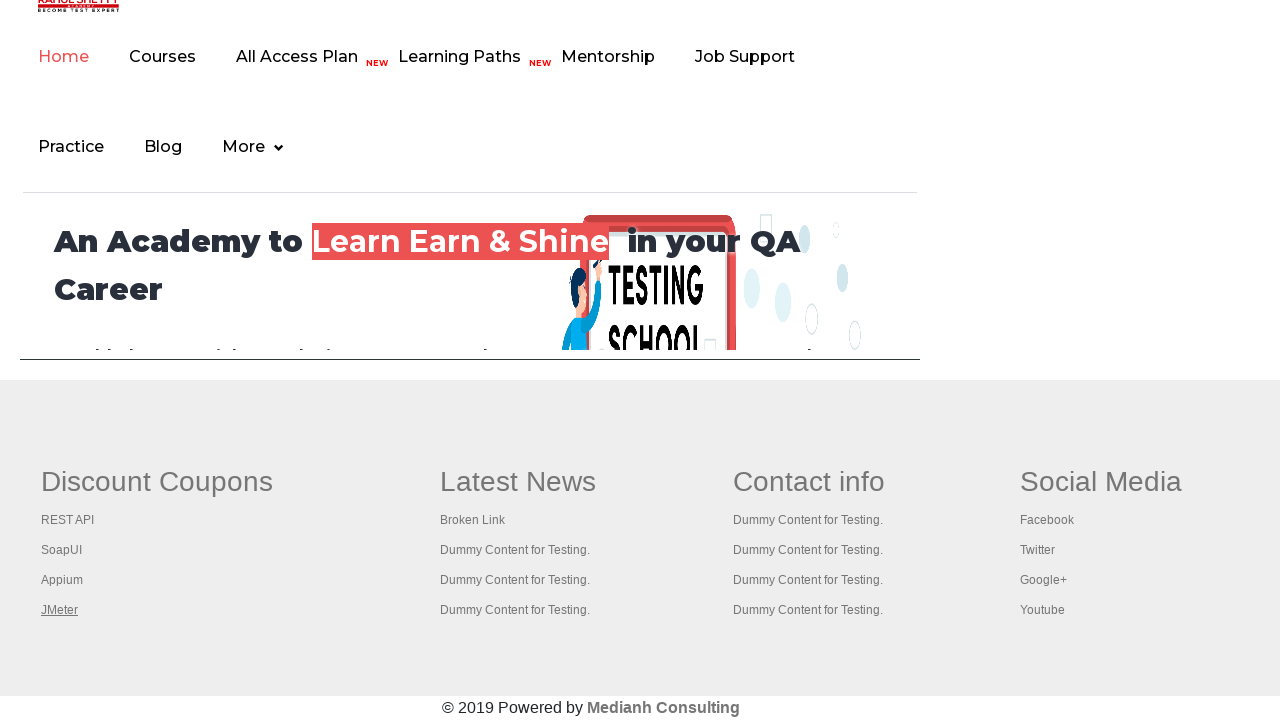

Retrieved window title: 'Practice Page'
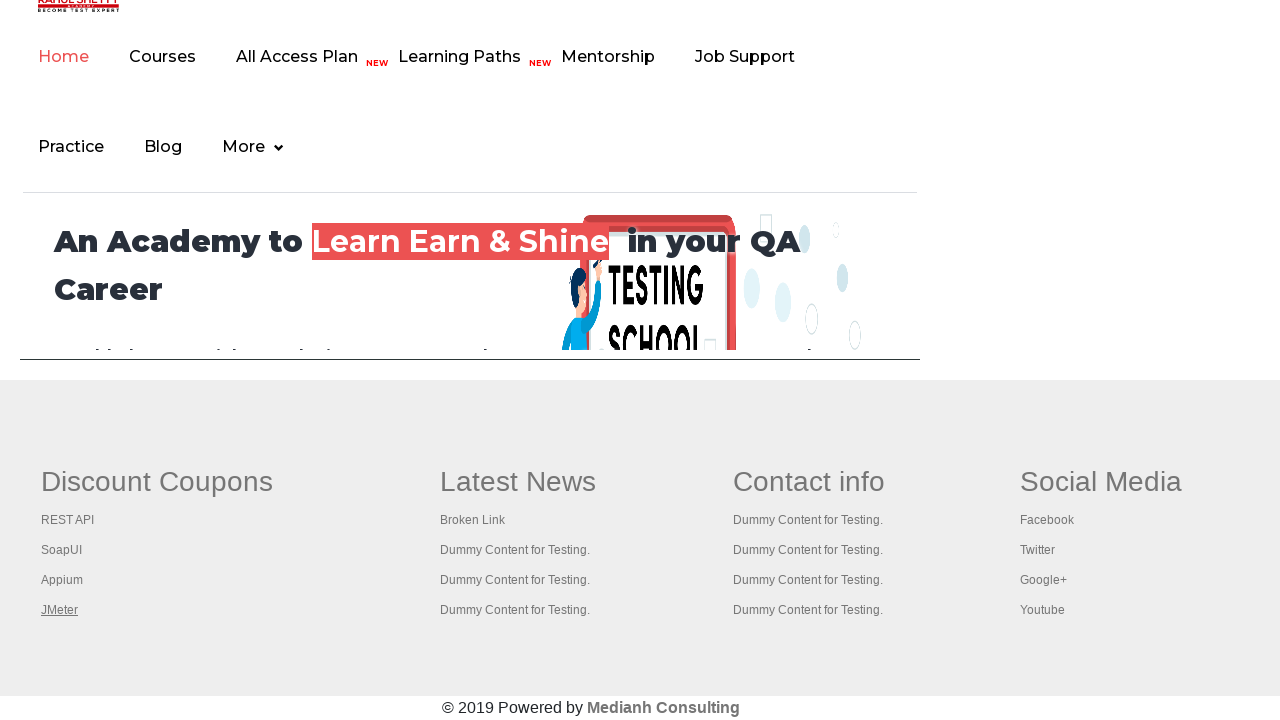

Retrieved window title: 'REST API Tutorial'
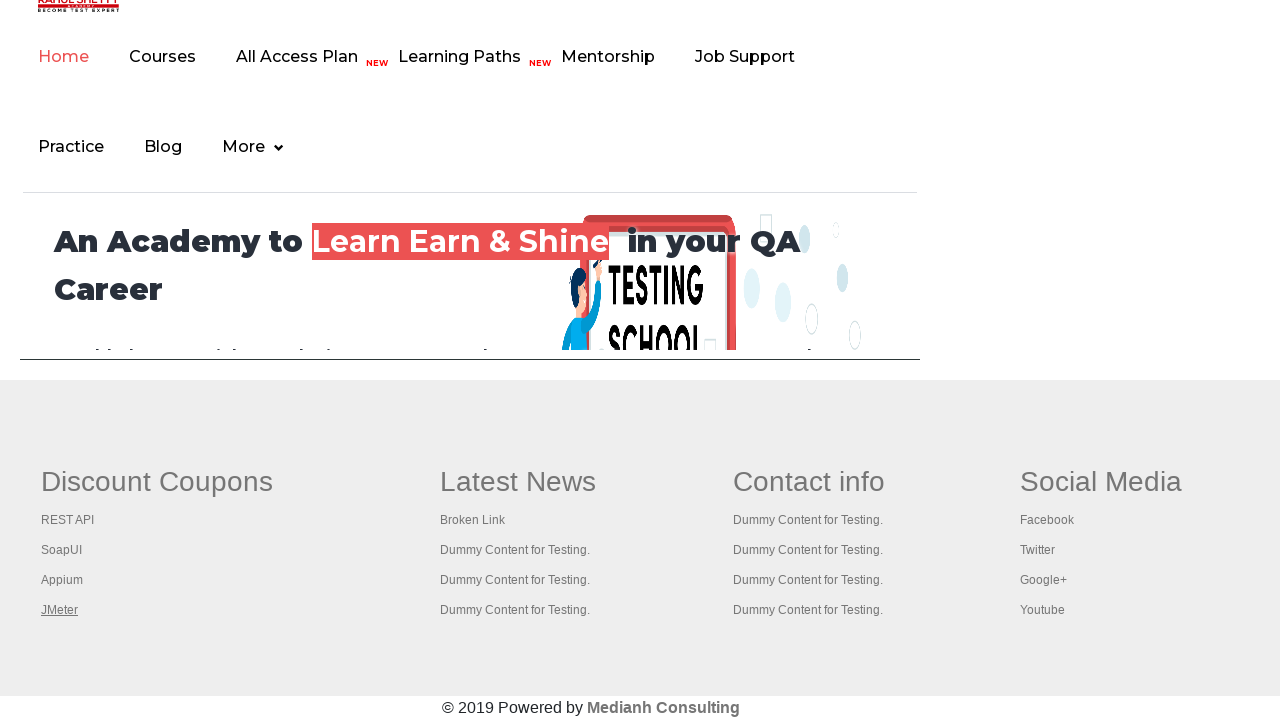

Closed non-primary window with title 'REST API Tutorial'
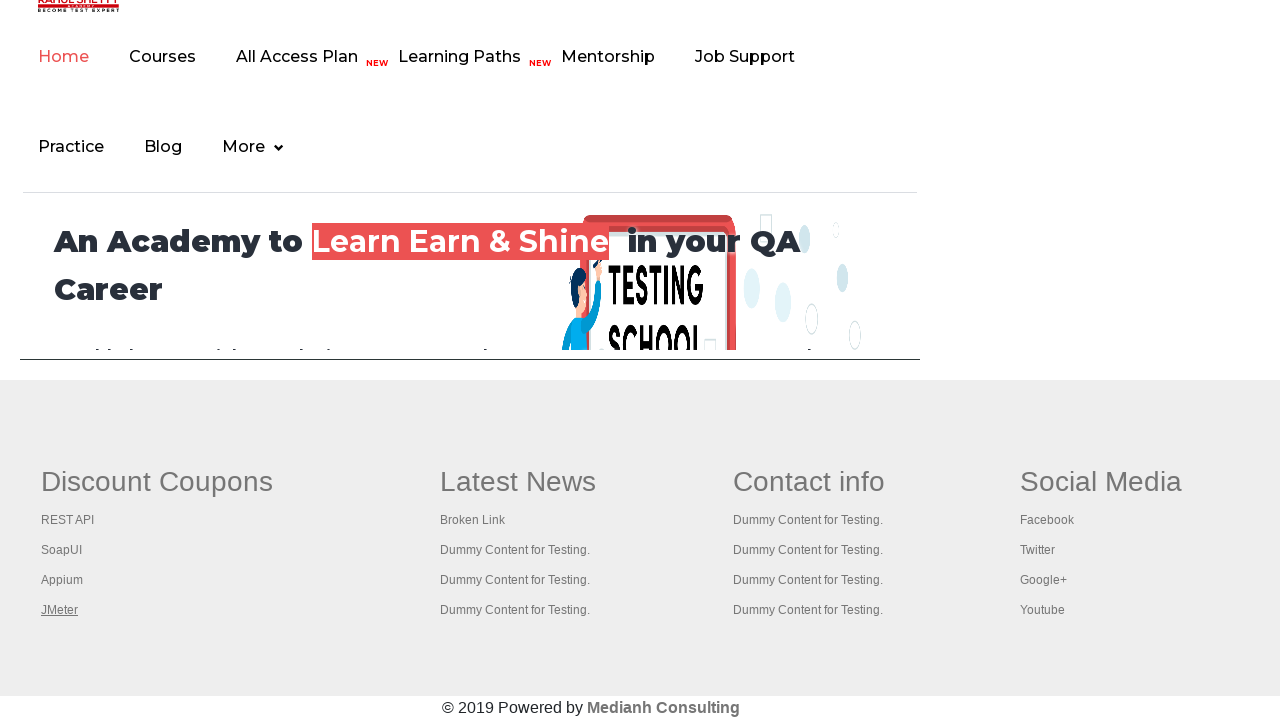

Retrieved window title: 'The World’s Most Popular API Testing Tool | SoapUI'
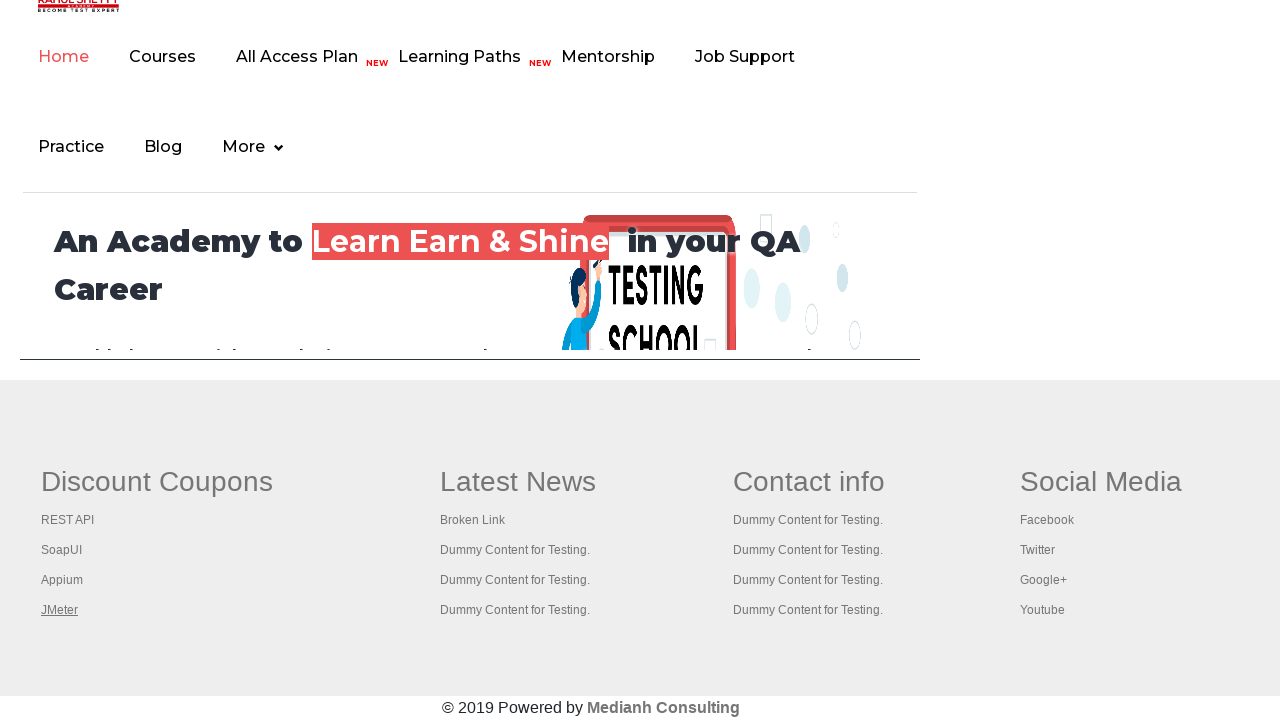

Closed non-primary window with title 'The World’s Most Popular API Testing Tool | SoapUI'
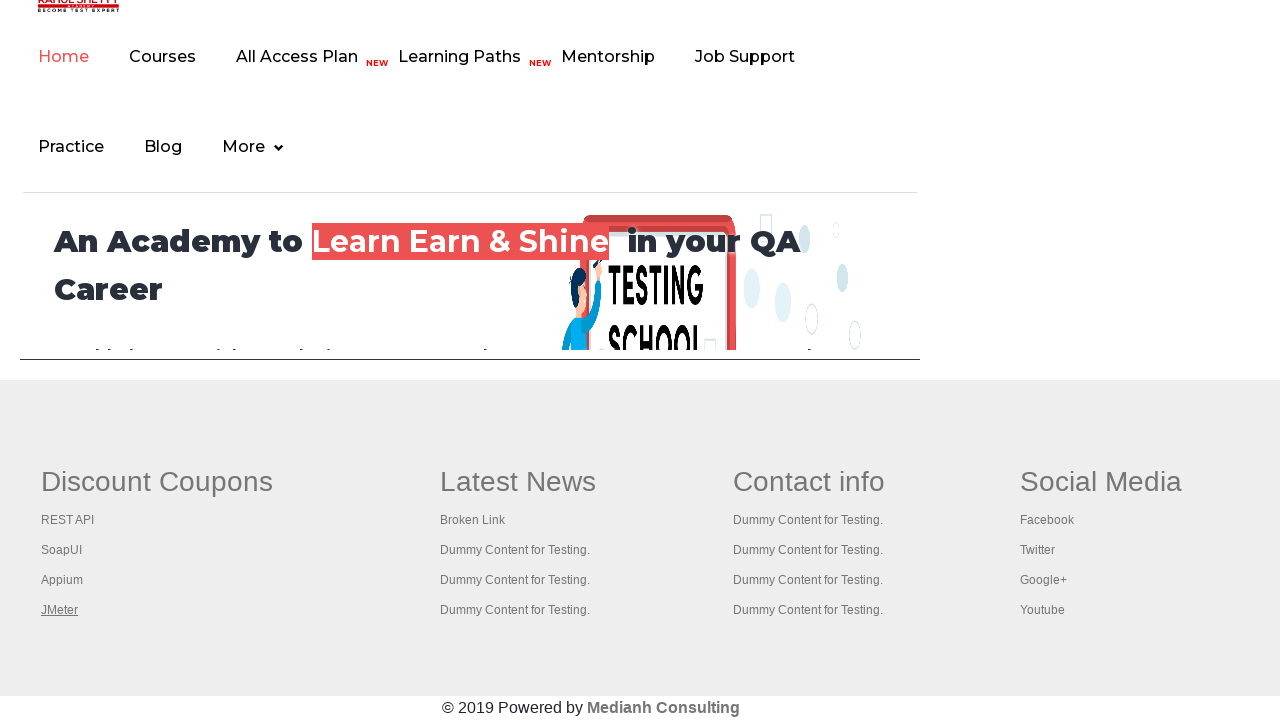

Retrieved window title: 'Appium tutorial for Mobile Apps testing | RahulShetty Academy | Rahul'
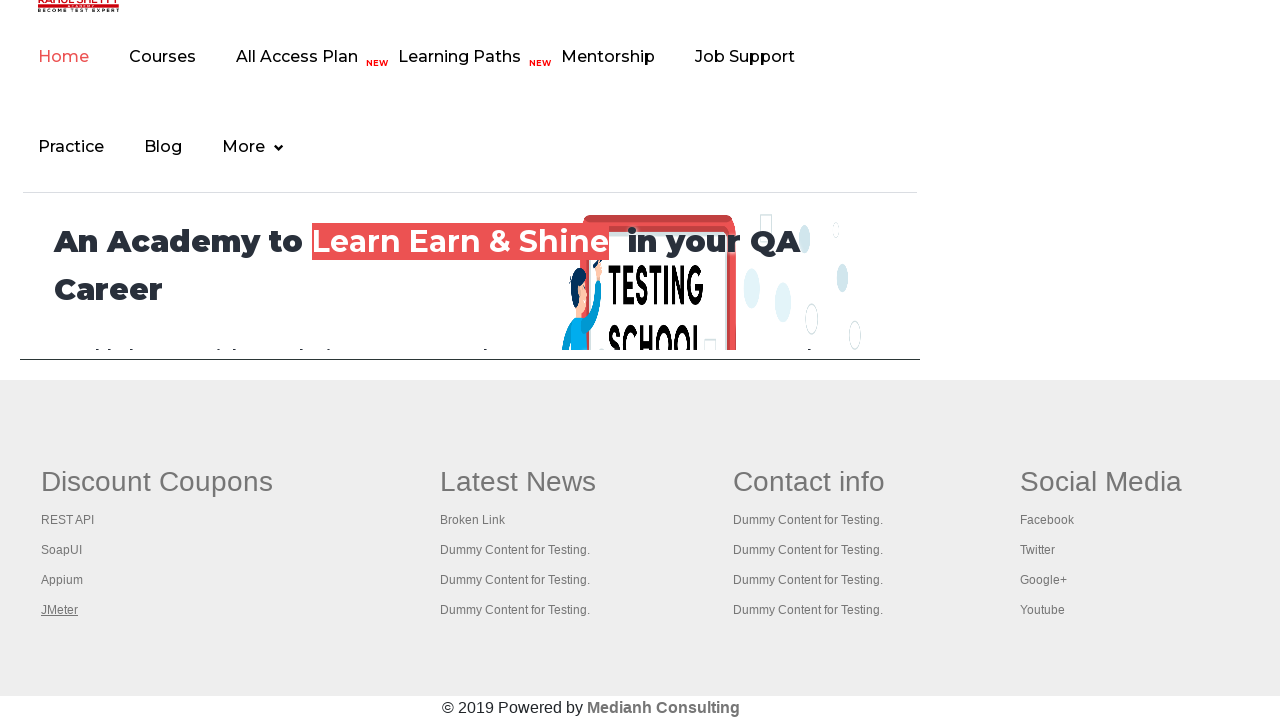

Closed non-primary window with title 'Appium tutorial for Mobile Apps testing | RahulShetty Academy | Rahul'
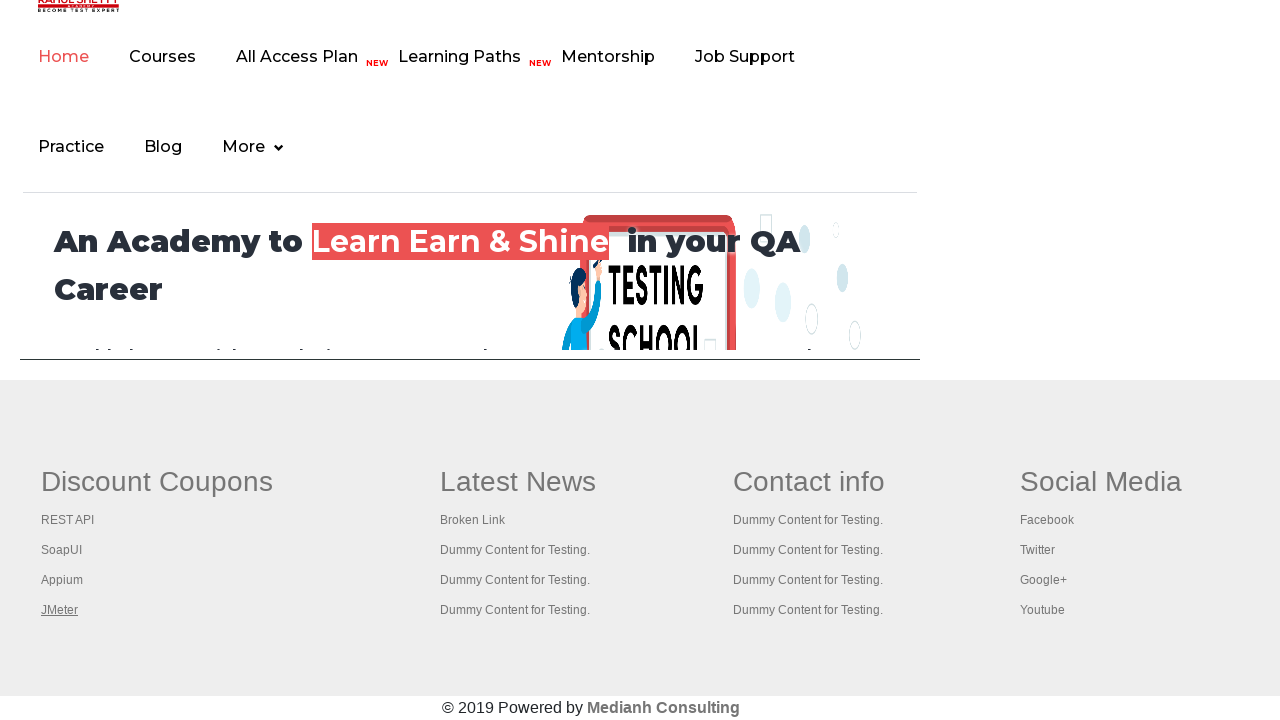

Retrieved window title: 'Apache JMeter - Apache JMeter™'
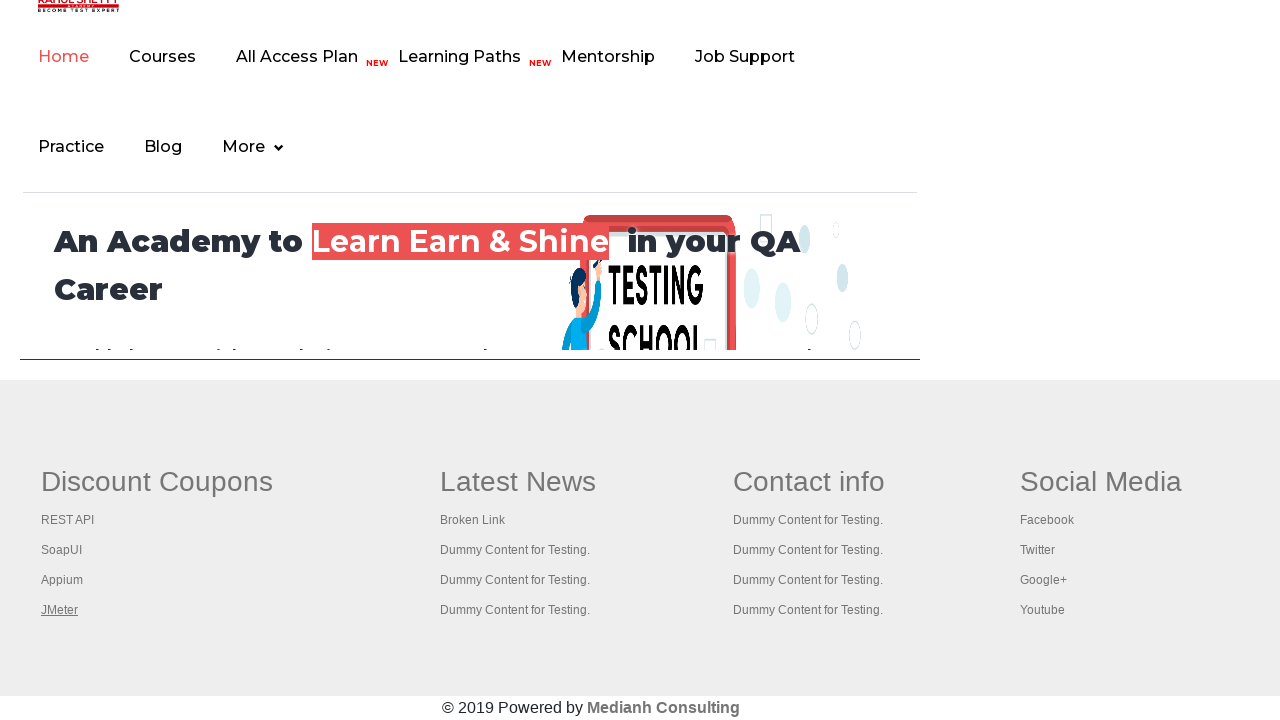

Closed non-primary window with title 'Apache JMeter - Apache JMeter™'
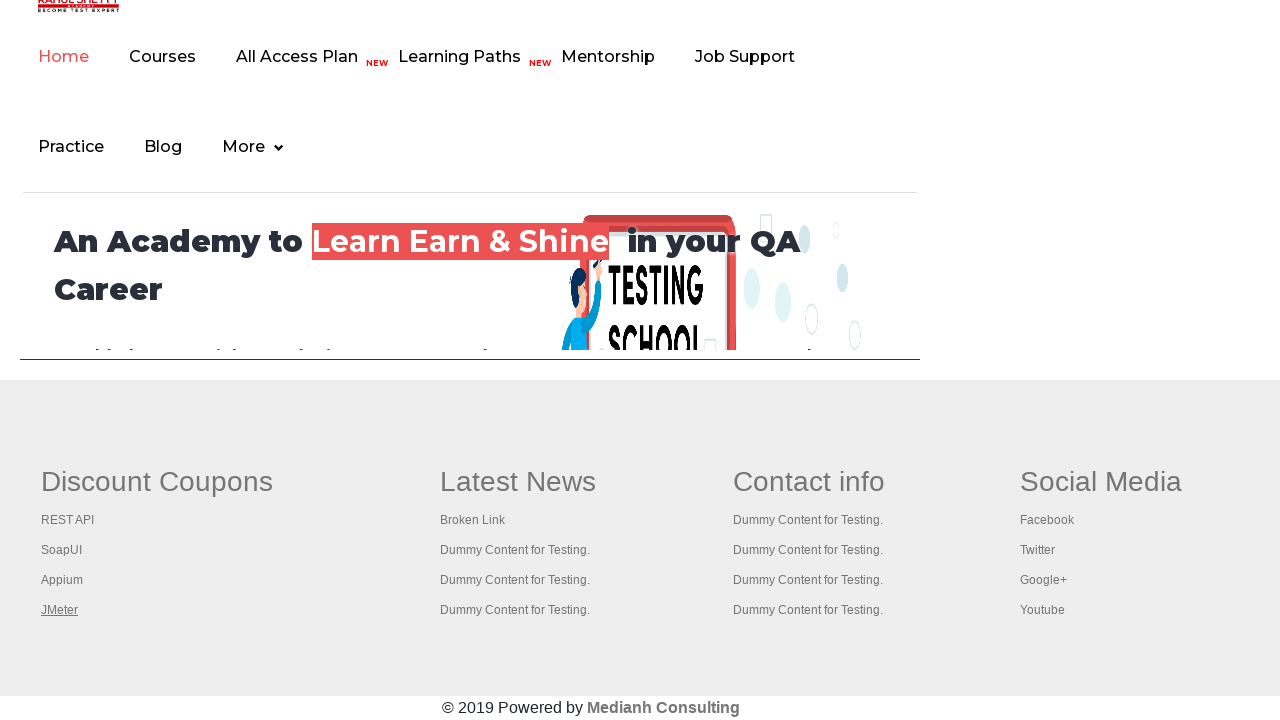

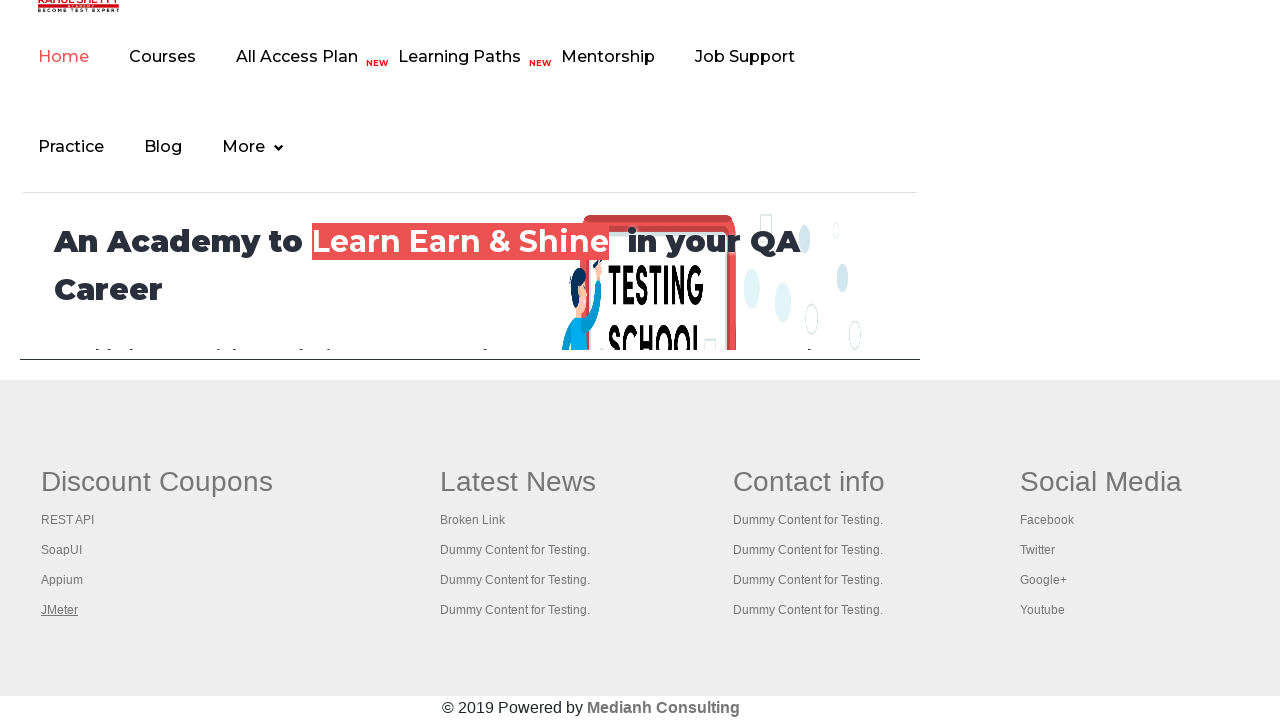